Tests that clicking the blue button changes its id attribute

Starting URL: http://the-internet.herokuapp.com/challenging_dom

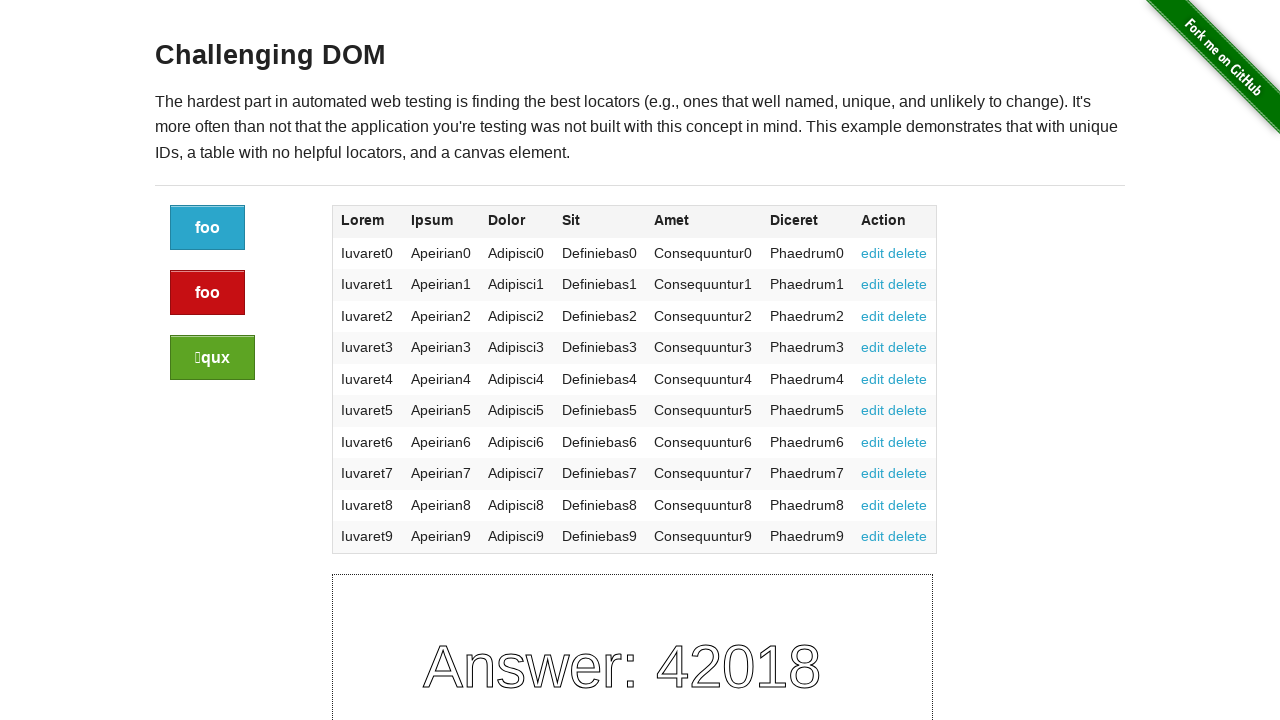

Located the blue button element
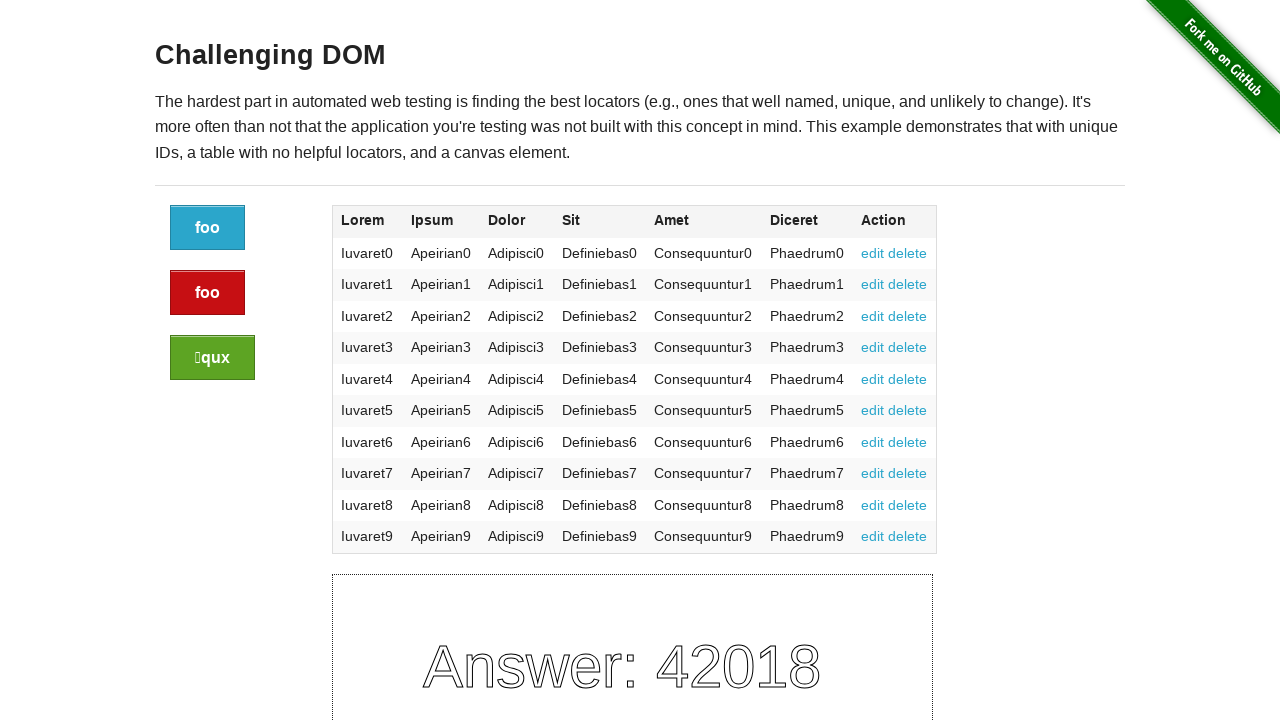

Retrieved initial button id: 5109c480-f75d-013e-a27b-62bb34ff9fd4
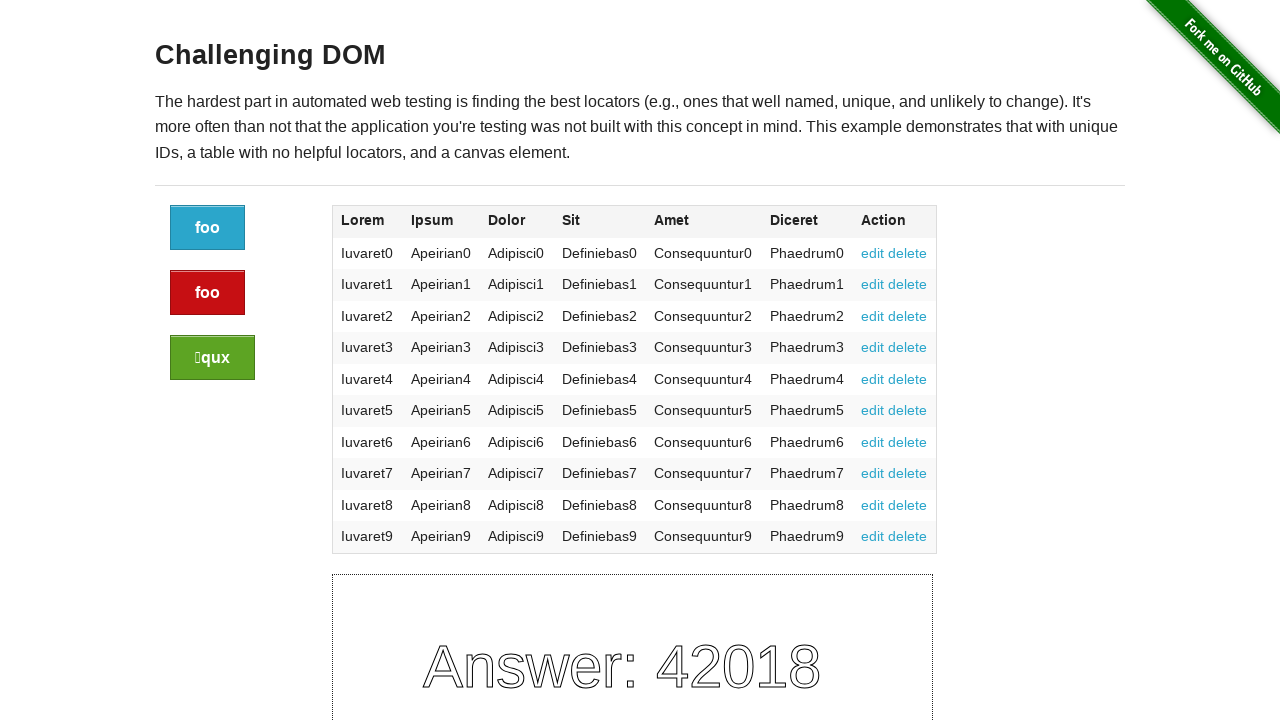

Clicked the blue button at (208, 228) on xpath=//div[@class="large-2 columns"]/a[@class="button"]
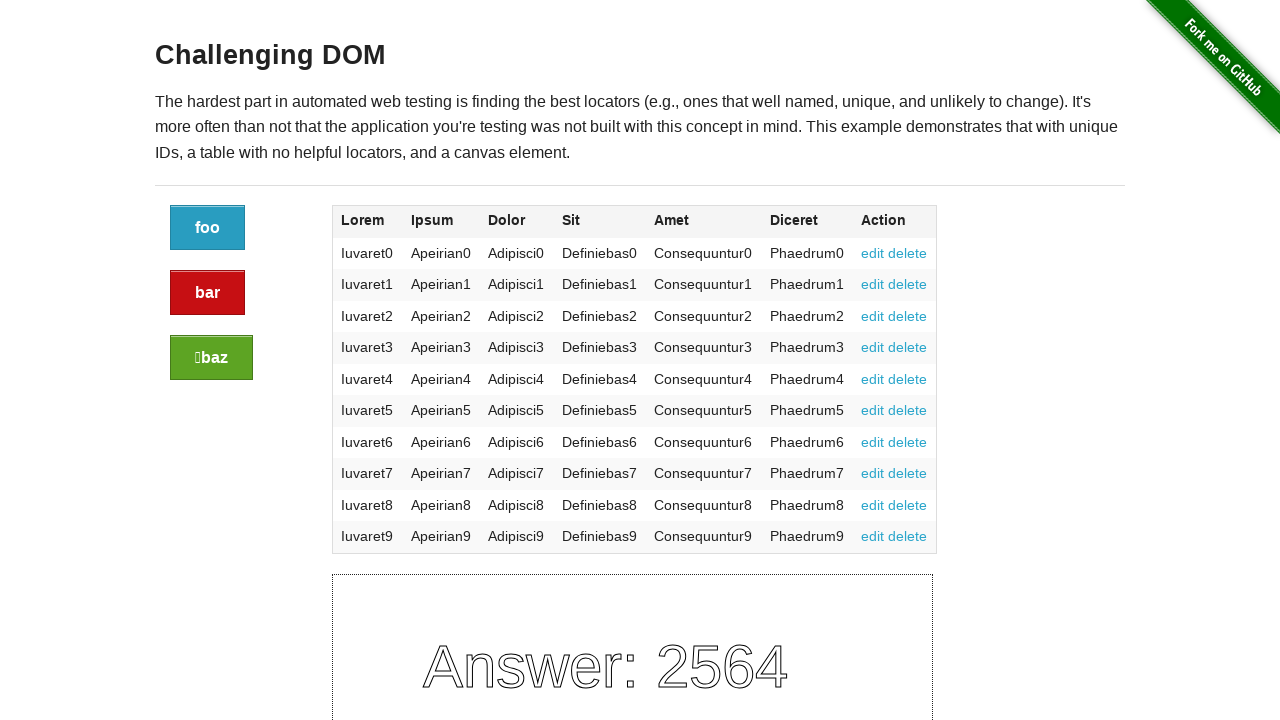

Located the button element after click
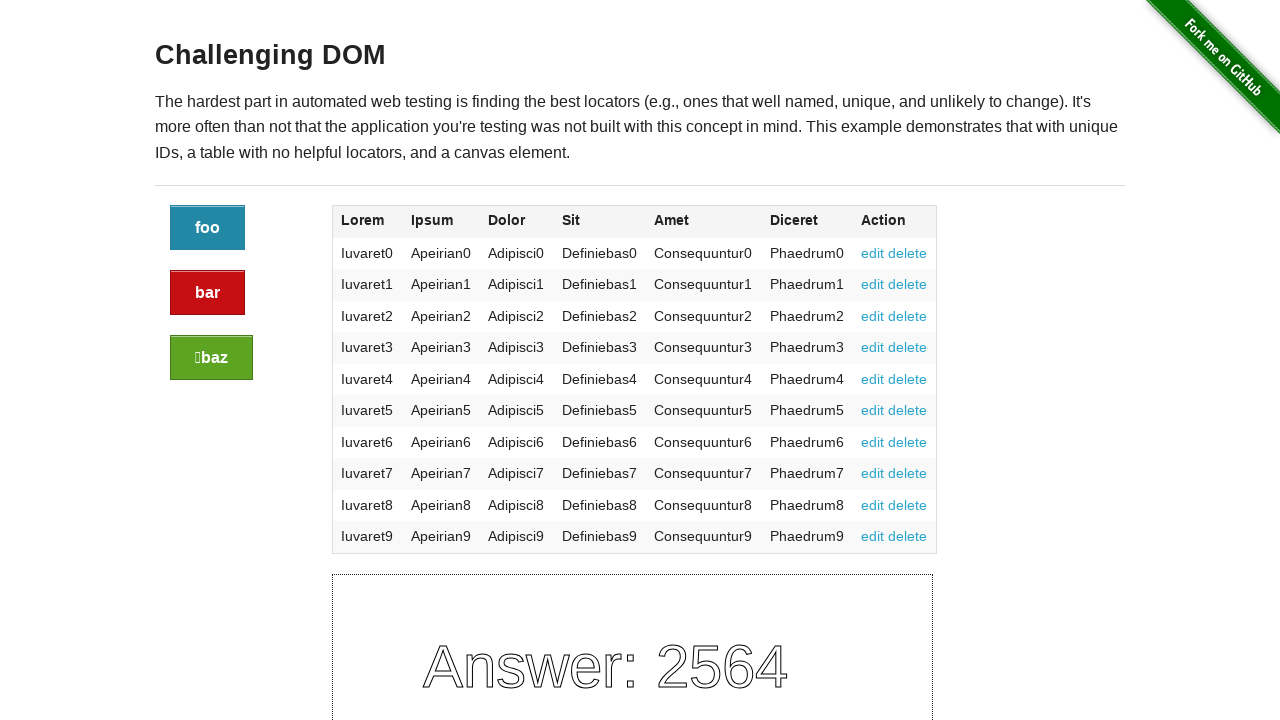

Verified button id changed from 5109c480-f75d-013e-a27b-62bb34ff9fd4 to 5342e300-f75d-013e-a2a4-62bb34ff9fd4
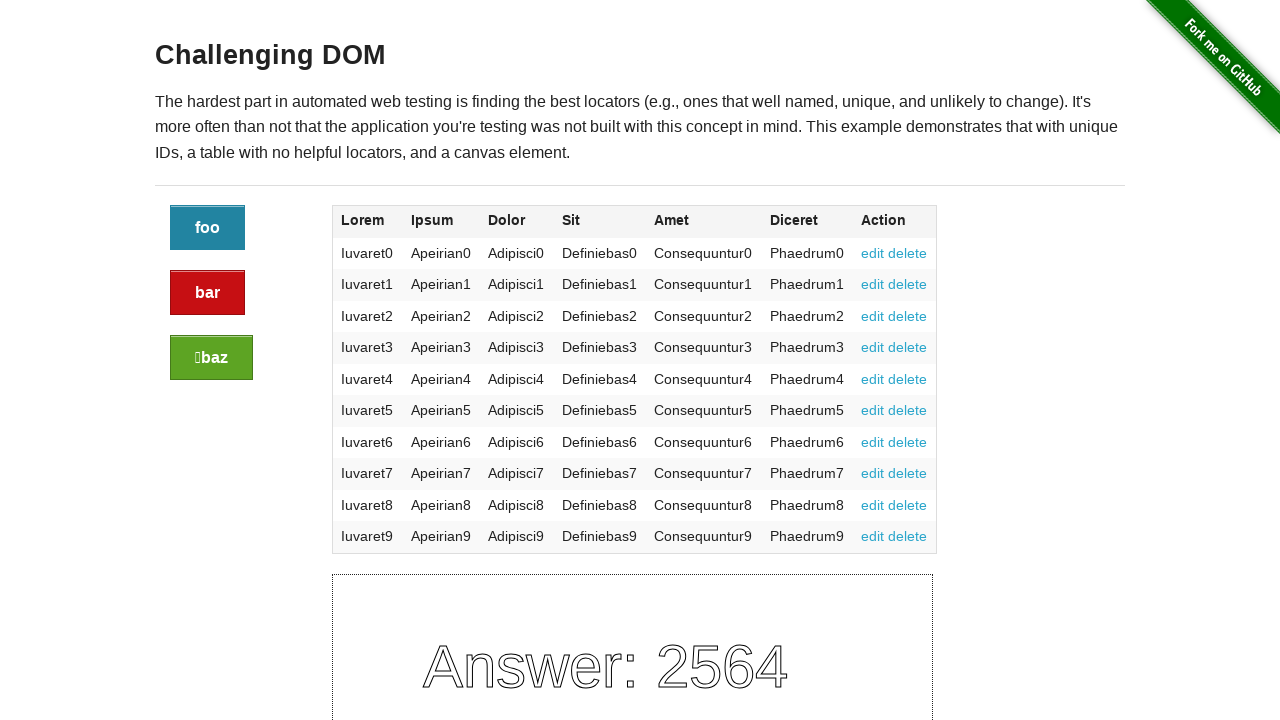

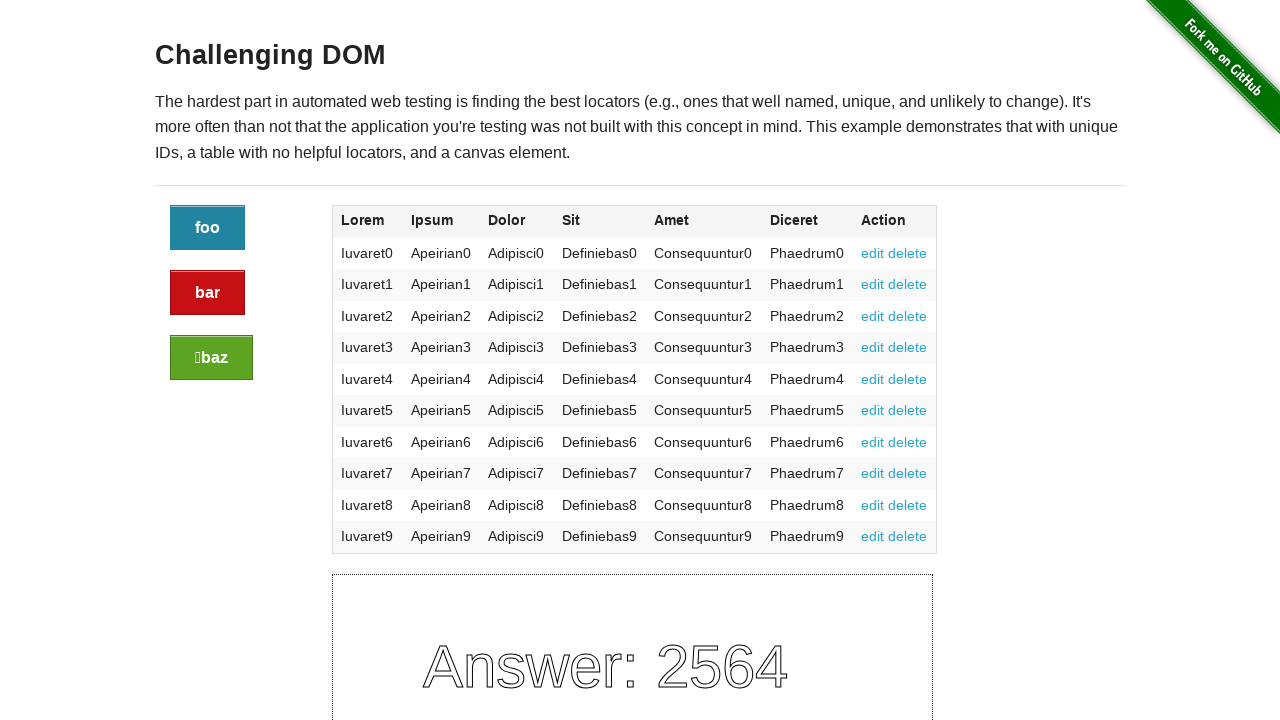